Tests that the complete-all checkbox updates state when individual items are completed or cleared

Starting URL: https://demo.playwright.dev/todomvc

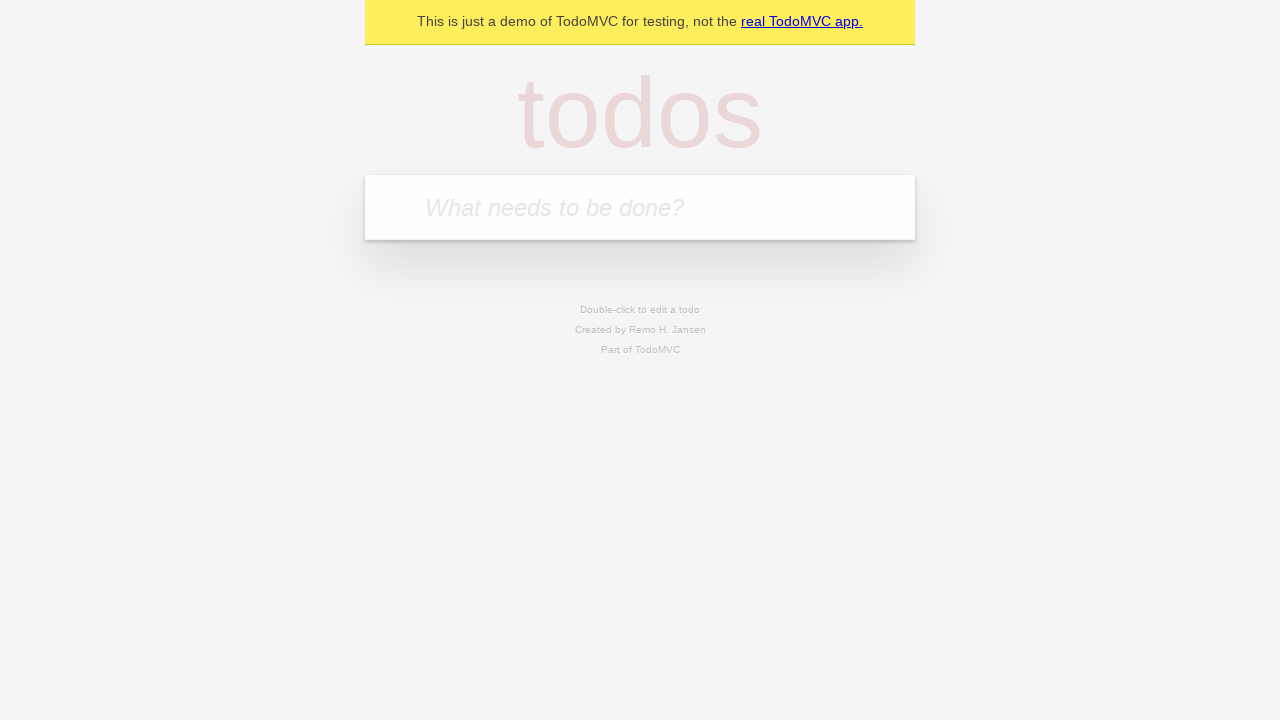

Filled new todo input with 'buy some cheese' on internal:attr=[placeholder="What needs to be done?"i]
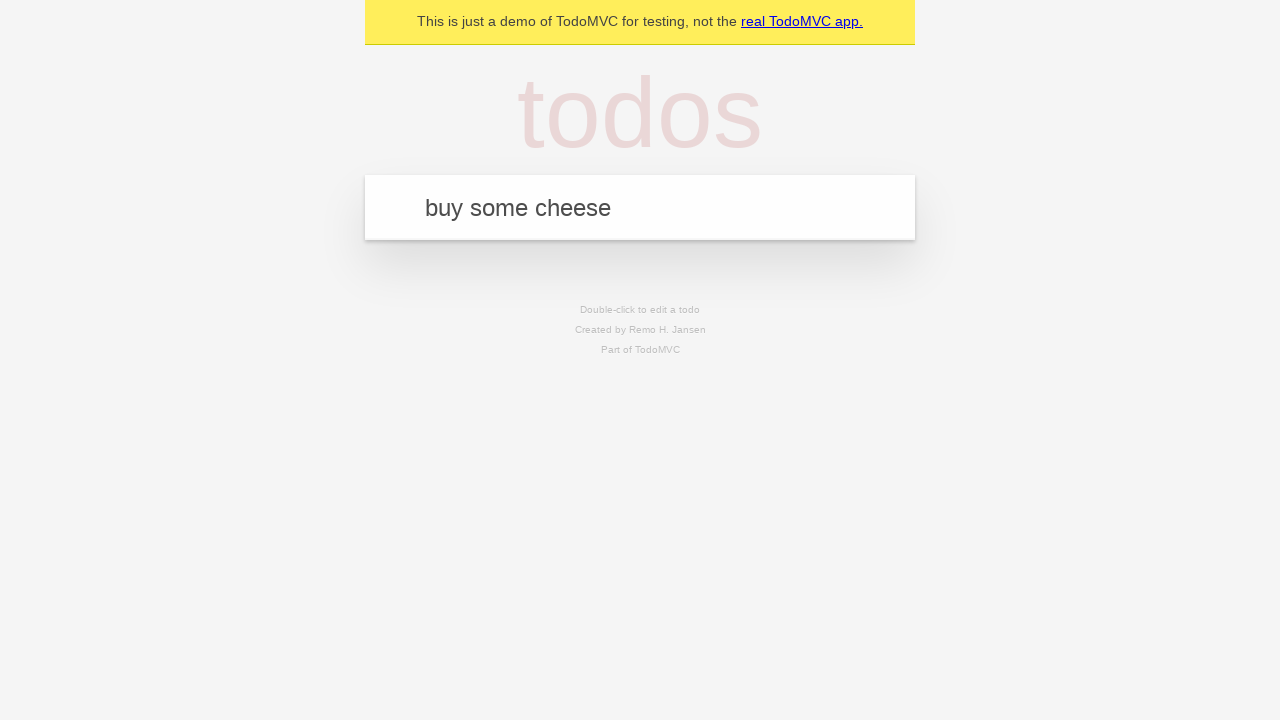

Pressed Enter to create first todo on internal:attr=[placeholder="What needs to be done?"i]
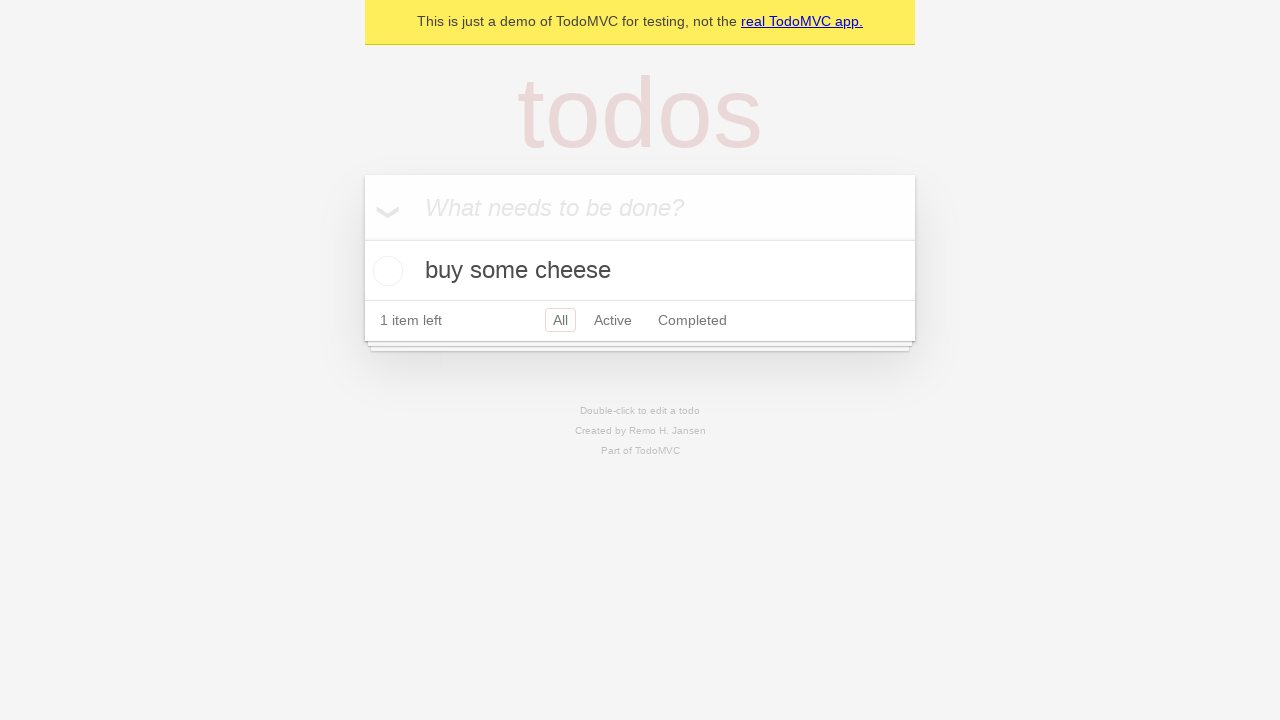

Filled new todo input with 'feed the cat' on internal:attr=[placeholder="What needs to be done?"i]
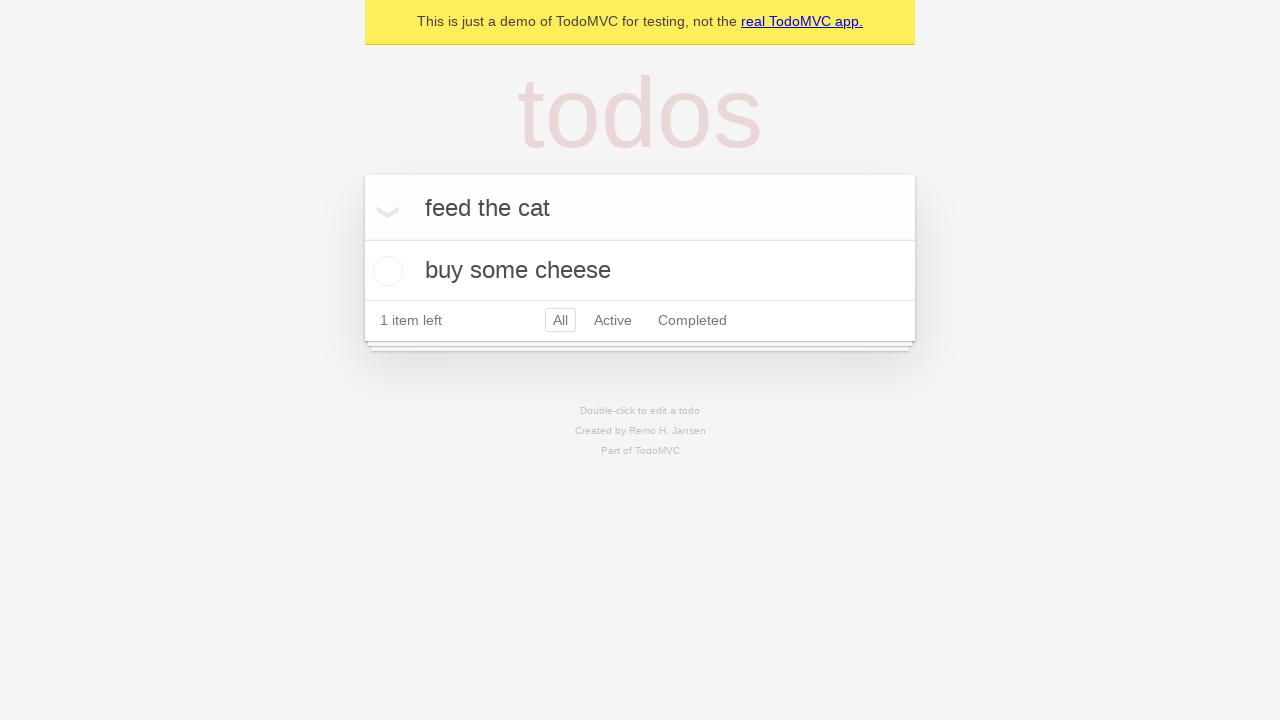

Pressed Enter to create second todo on internal:attr=[placeholder="What needs to be done?"i]
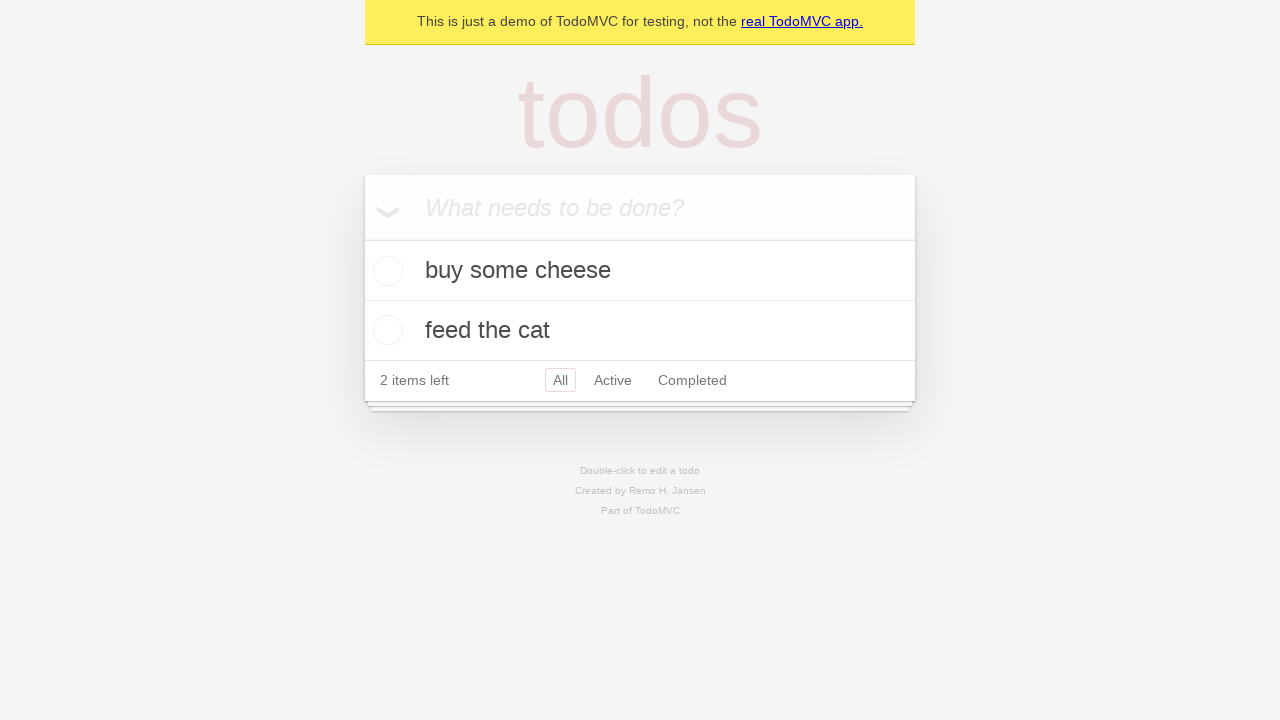

Filled new todo input with 'book a doctors appointment' on internal:attr=[placeholder="What needs to be done?"i]
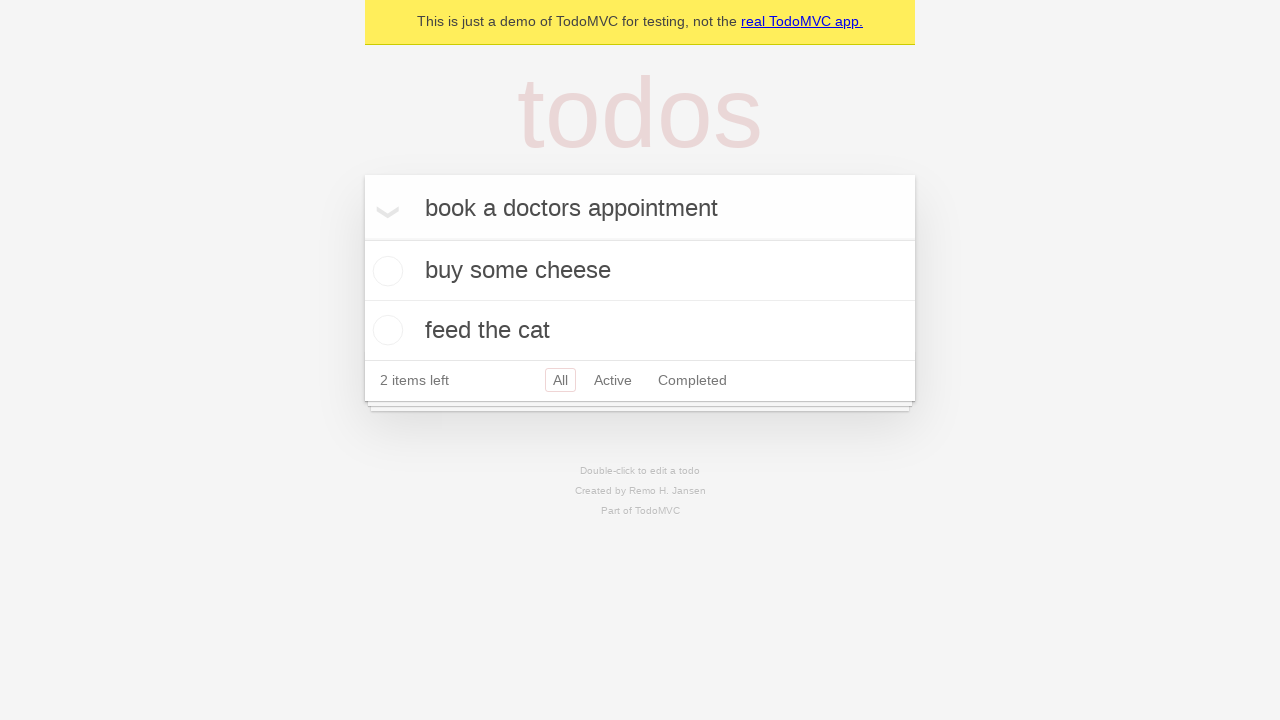

Pressed Enter to create third todo on internal:attr=[placeholder="What needs to be done?"i]
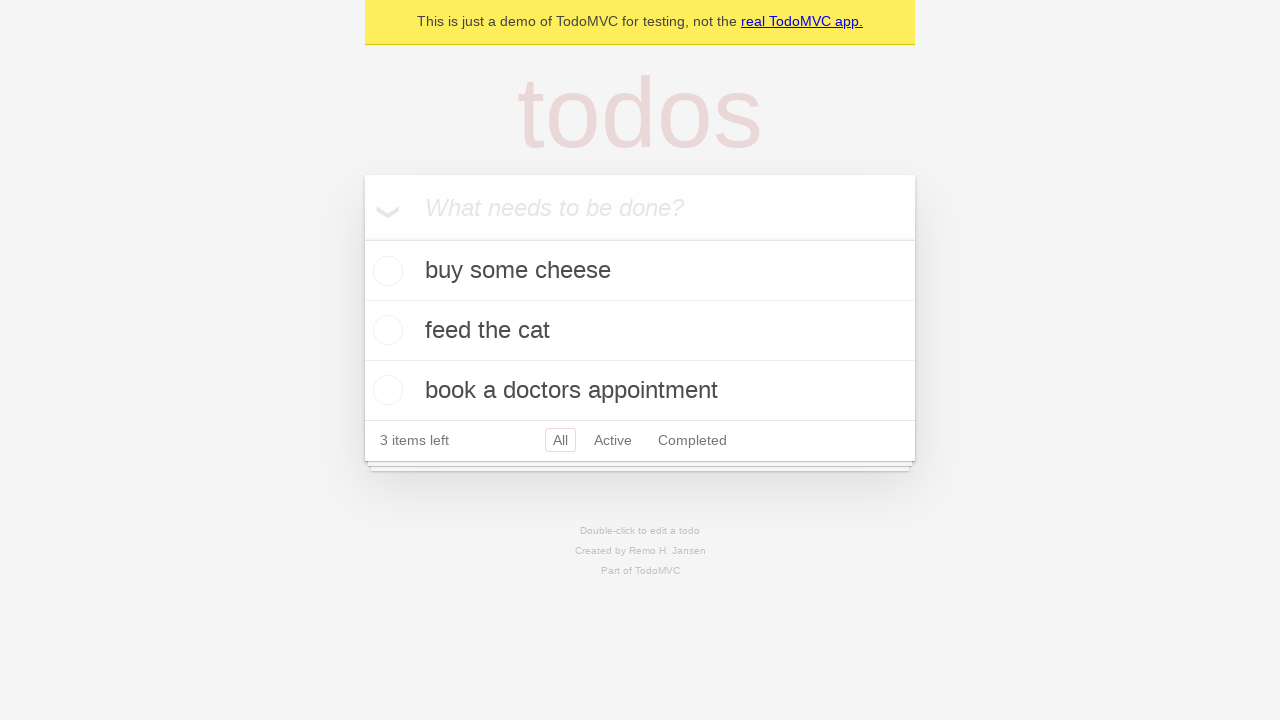

Checked 'Mark all as complete' checkbox at (362, 238) on internal:label="Mark all as complete"i
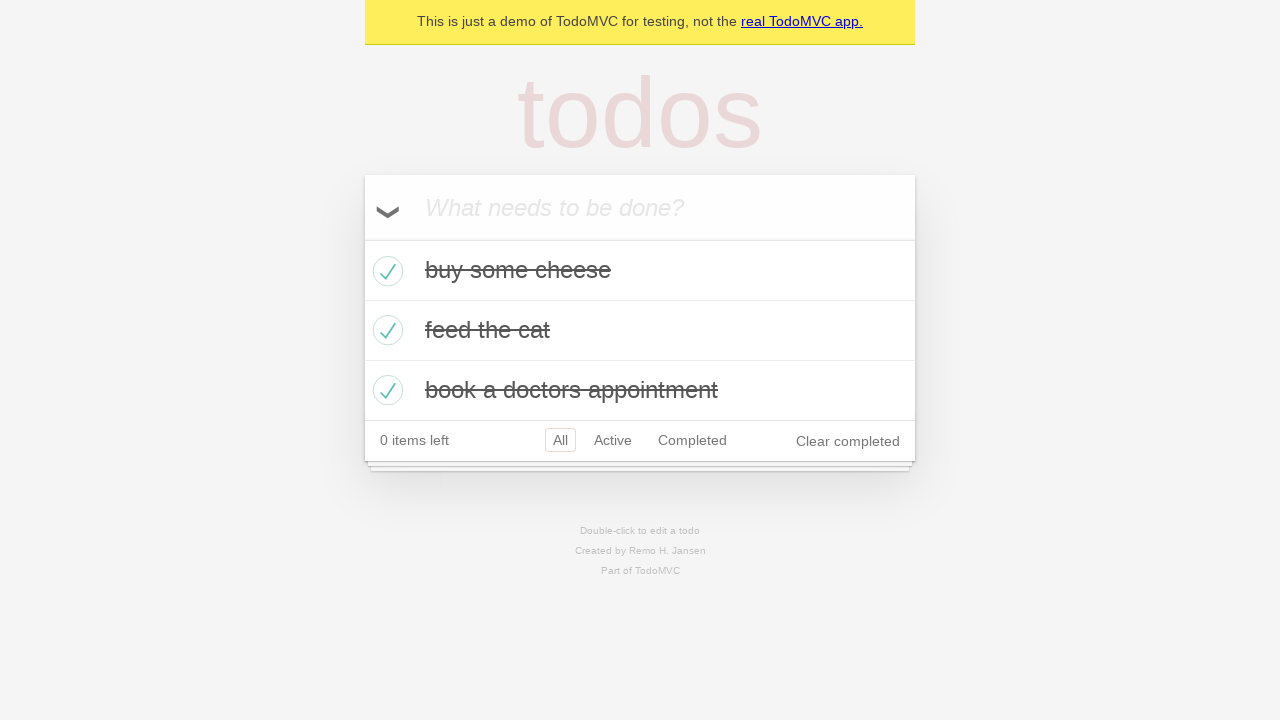

Unchecked first todo item at (385, 271) on internal:testid=[data-testid="todo-item"s] >> nth=0 >> internal:role=checkbox
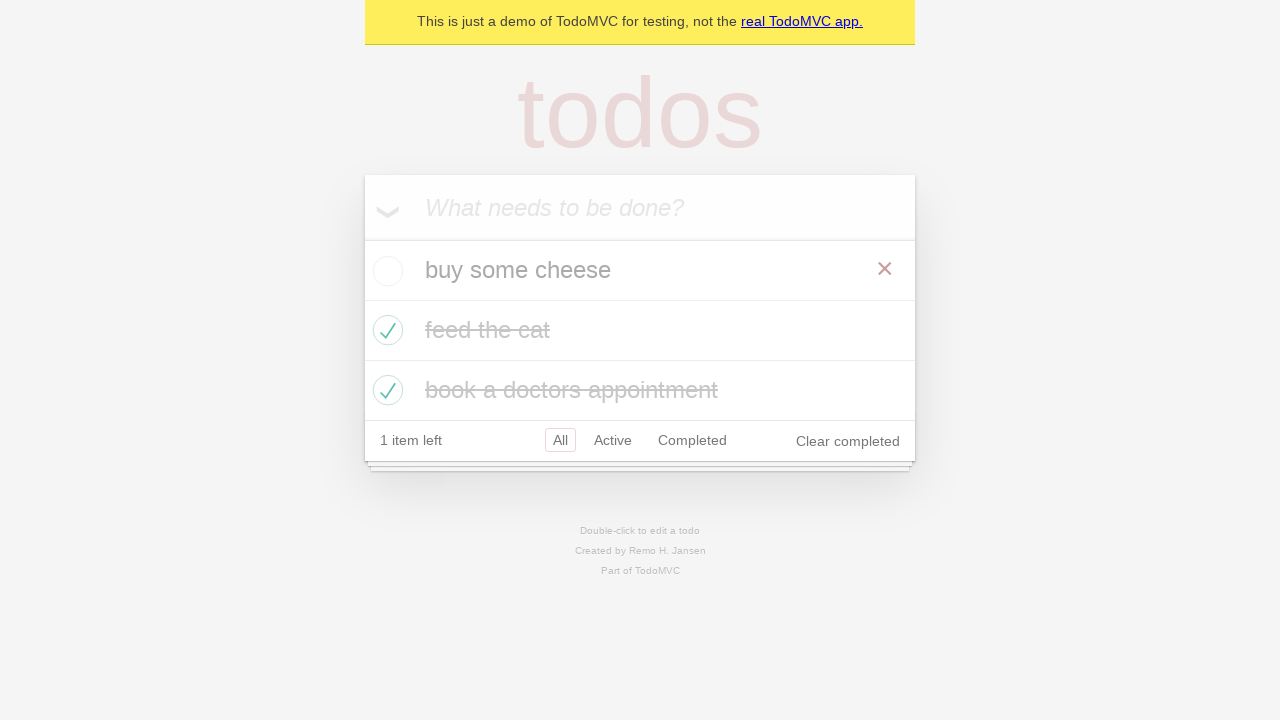

Re-checked first todo item at (385, 271) on internal:testid=[data-testid="todo-item"s] >> nth=0 >> internal:role=checkbox
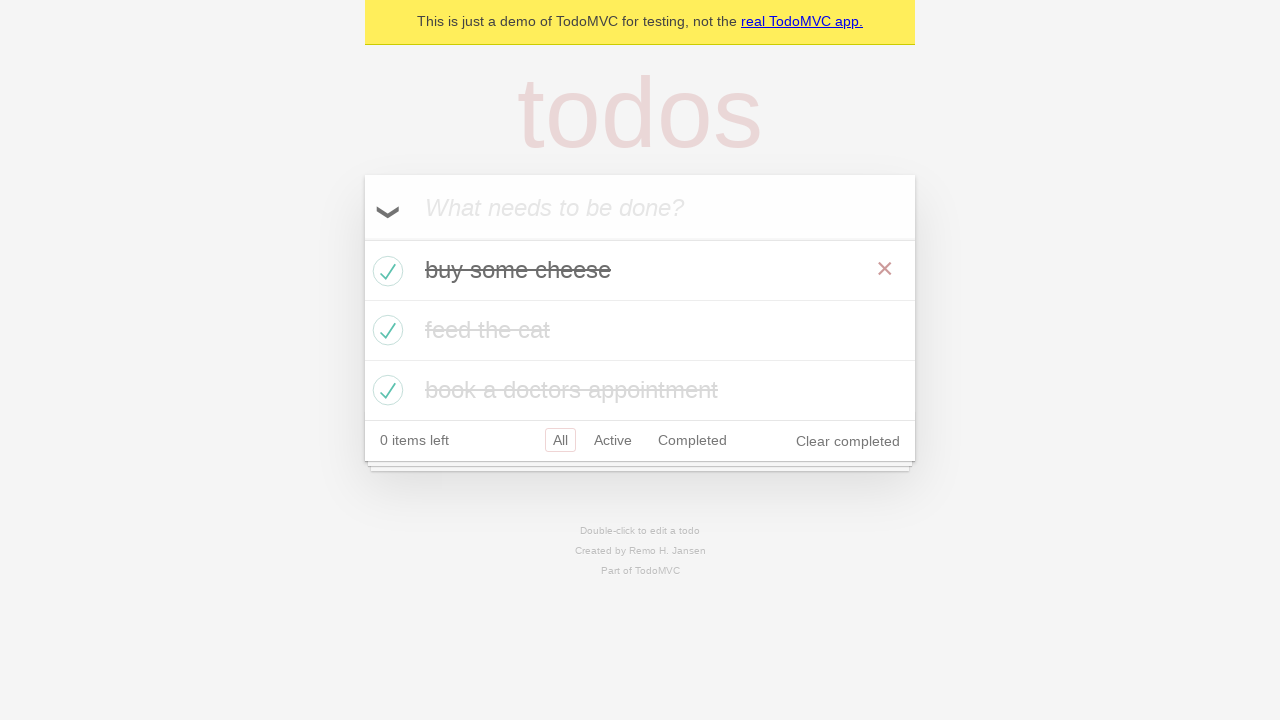

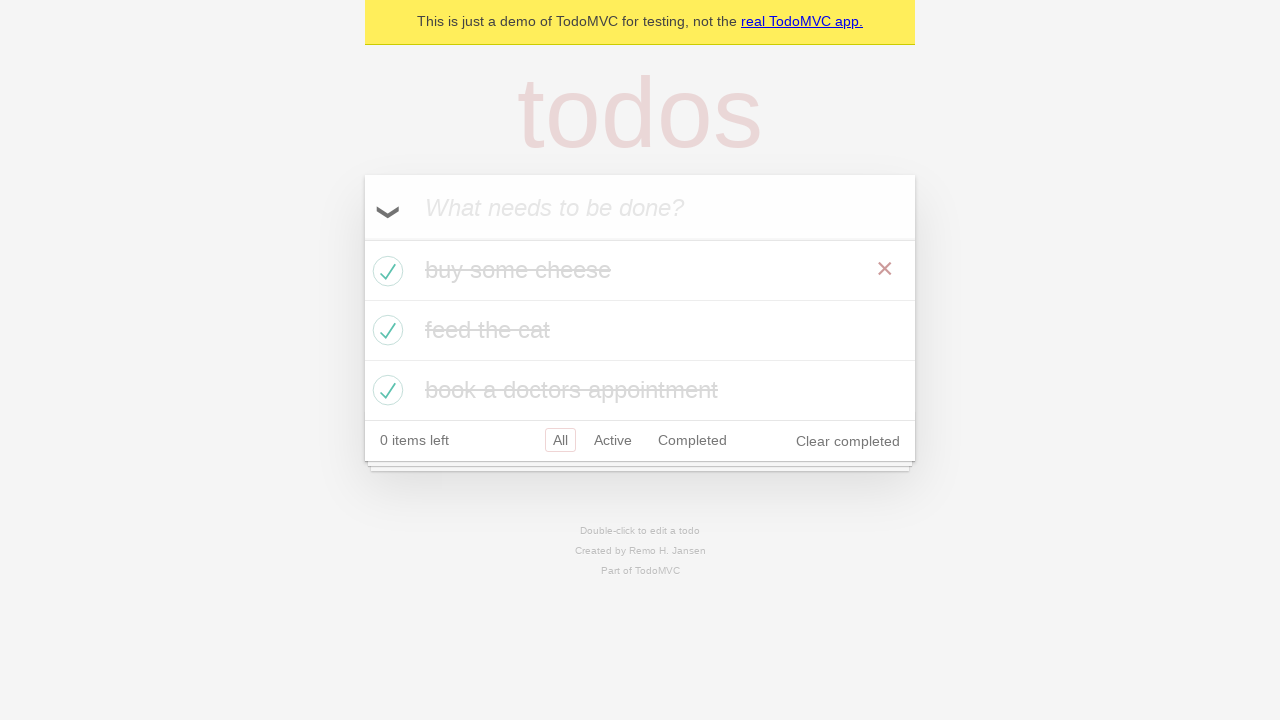